Tests that the projects page of xprees.com has a title starting with "xprees".

Starting URL: https://xprees.com/projects

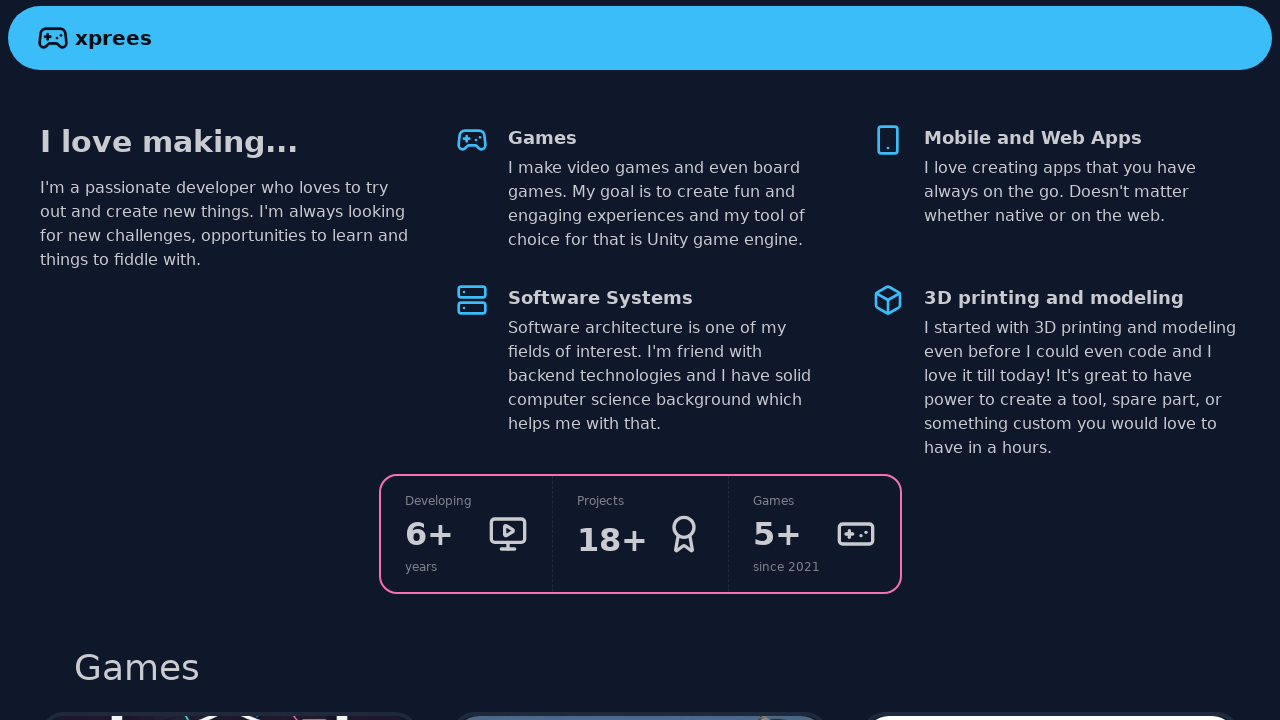

Navigated to https://xprees.com/projects
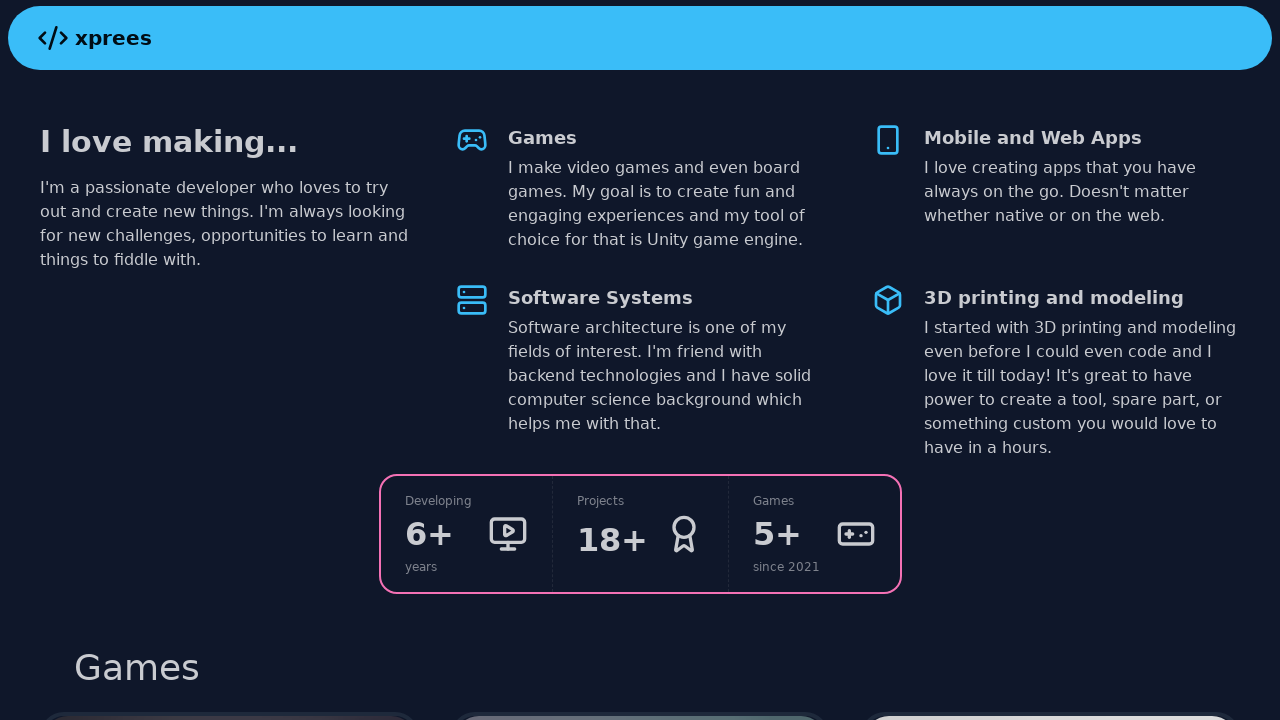

Verified page title starts with 'xprees'
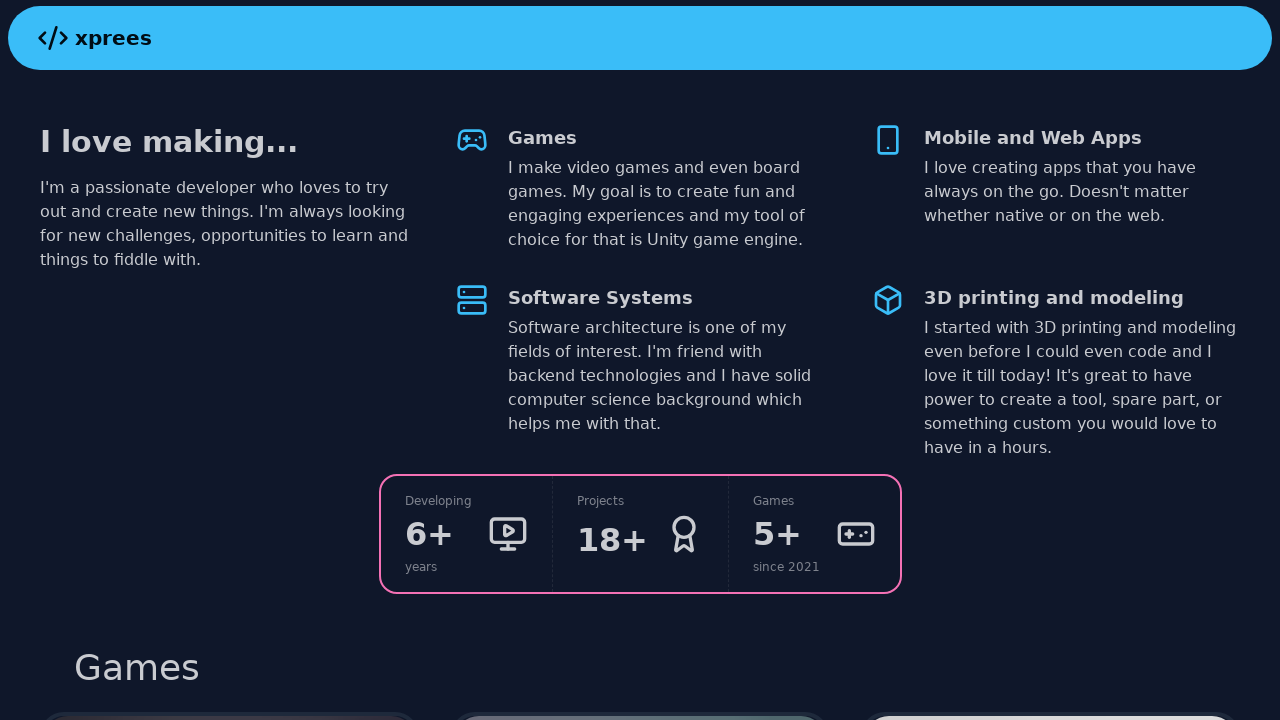

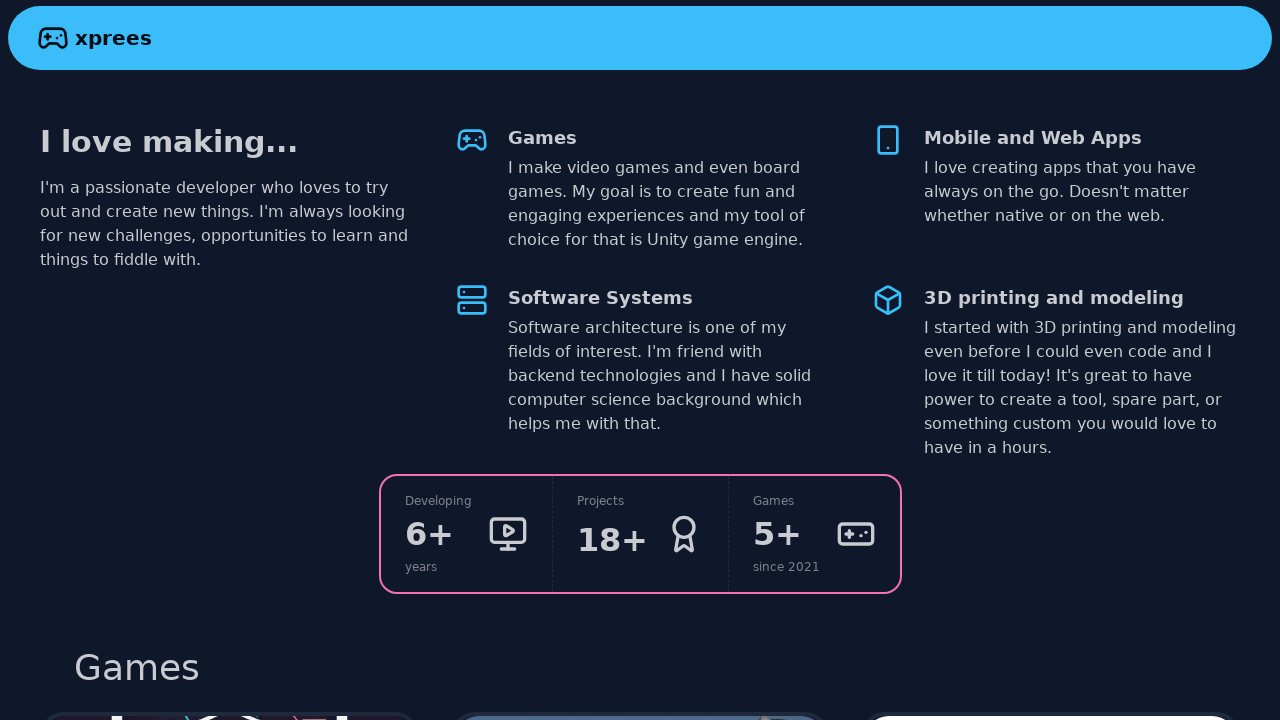